Tests the DemoQA Text Box form by navigating to the Elements section, clicking on Text Box, filling in user details (full name, email, current address, permanent address), submitting the form, and verifying the submitted data is displayed correctly.

Starting URL: https://demoqa.com

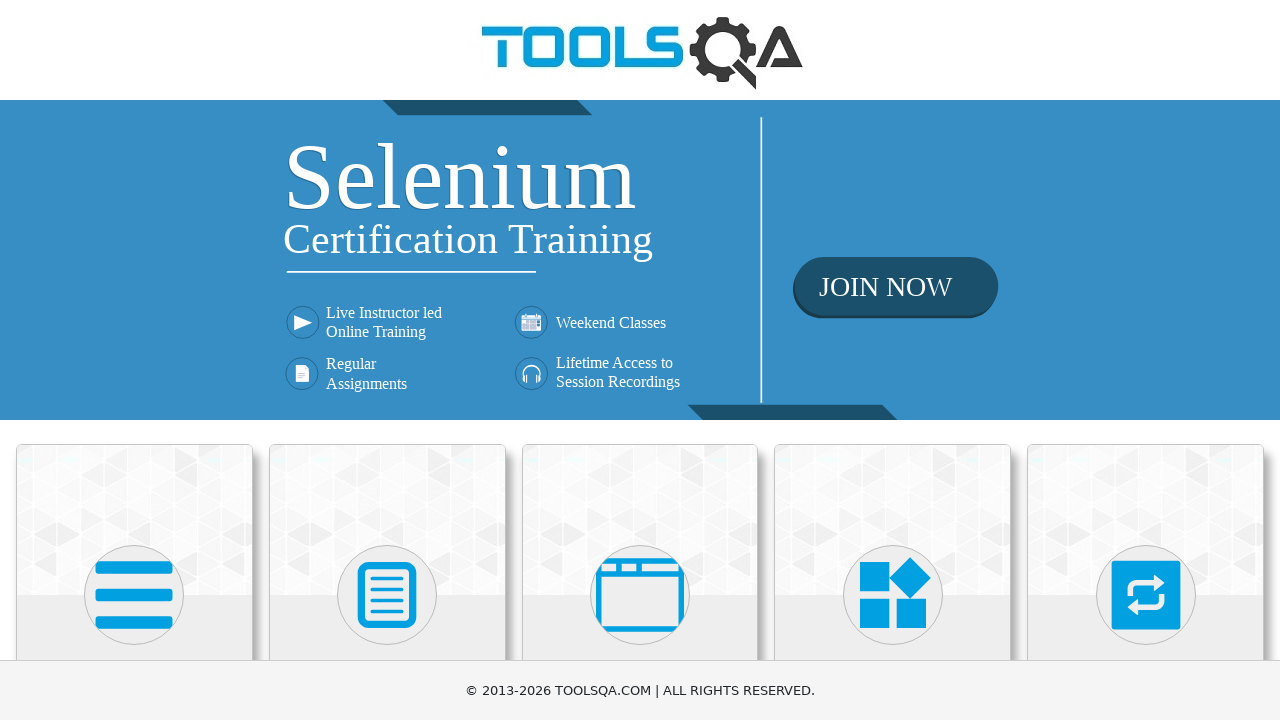

Clicked on Elements card at (134, 520) on xpath=//div[contains(@class, 'card mt-')][.='Elements']
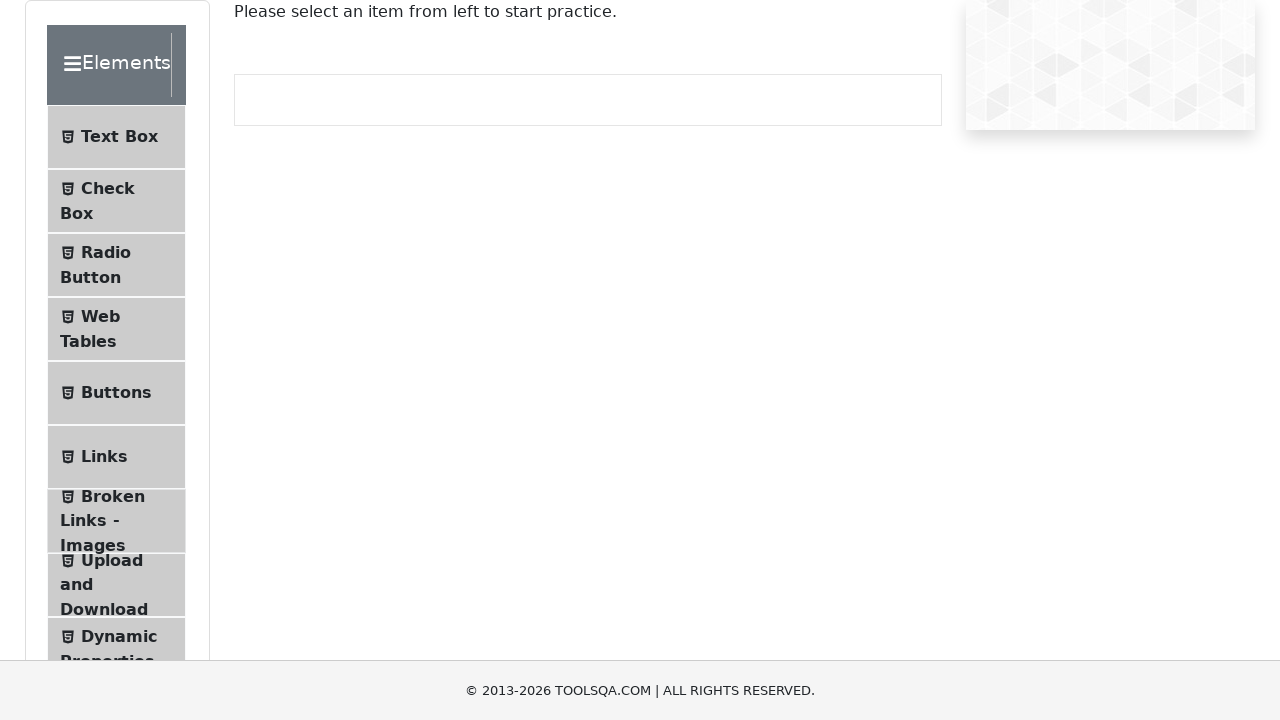

Text Box menu item loaded
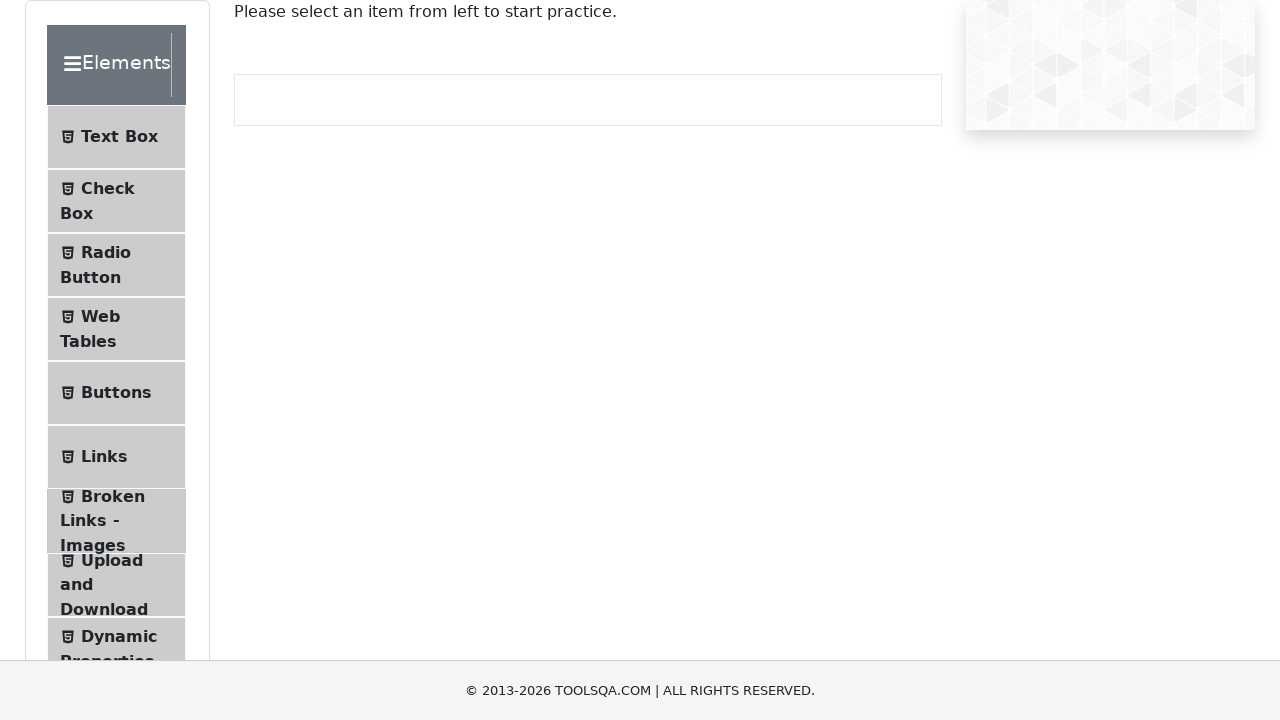

Clicked on Text Box menu item at (116, 137) on xpath=//li[@id='item-0'][.='Text Box']
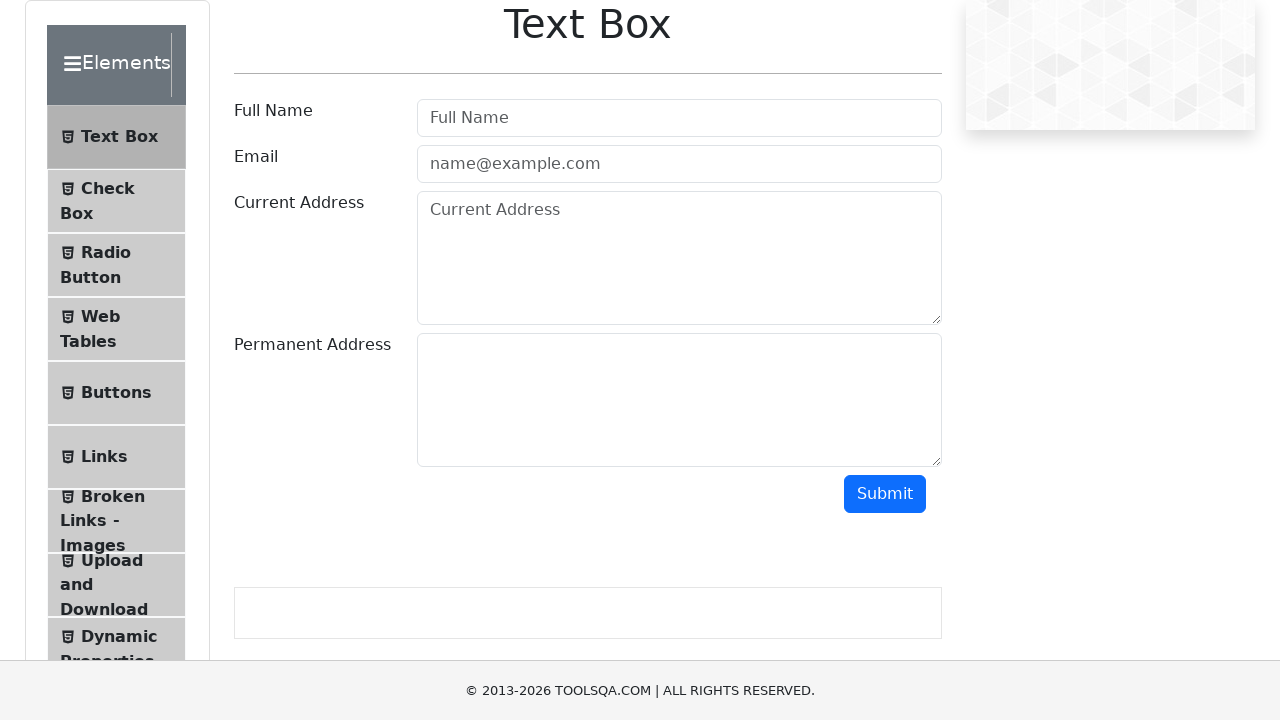

Filled full name field with 'John Smith' on #userName
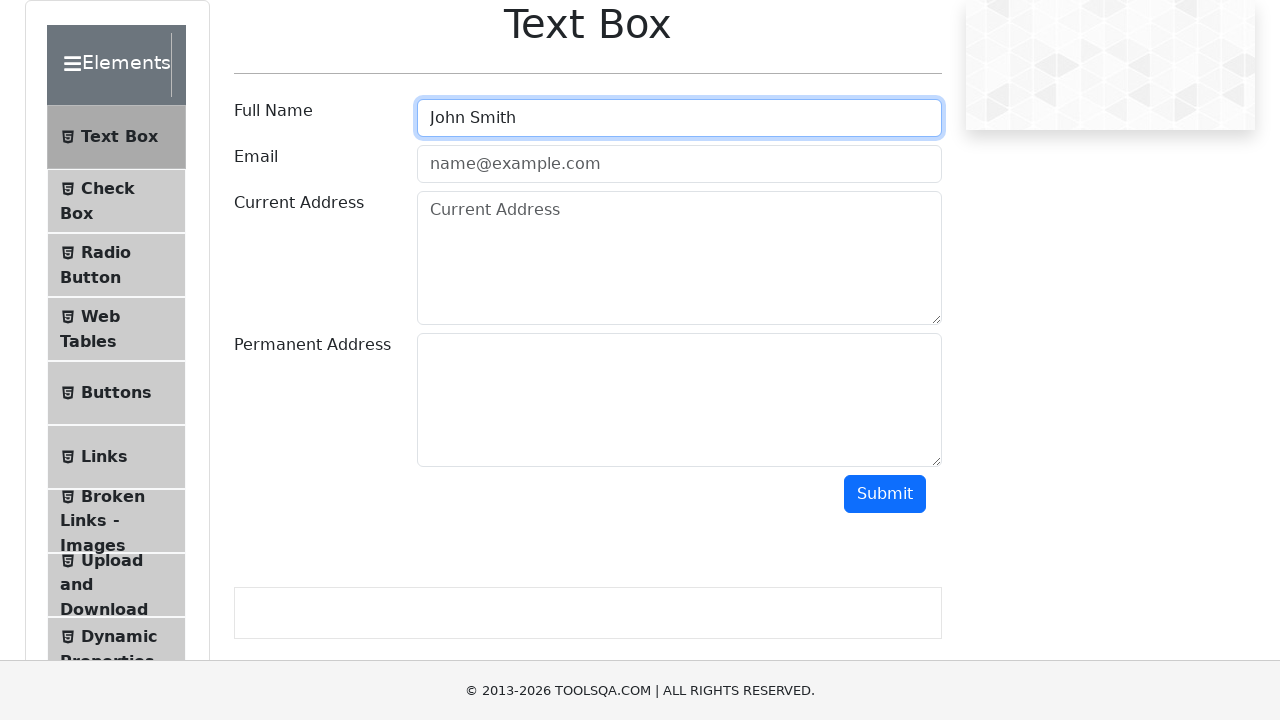

Filled email field with 'johnsmith@example.com' on #userEmail
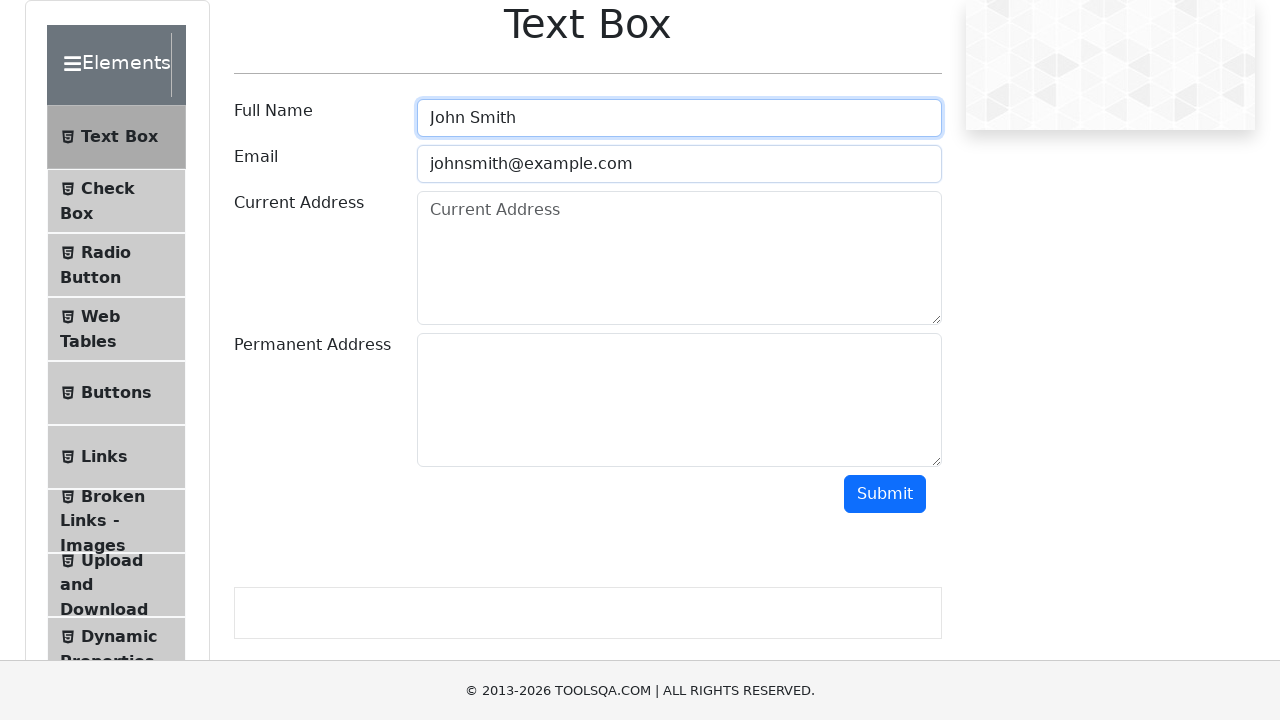

Filled current address field with '123 Main Street, New York, NY 10001' on #currentAddress
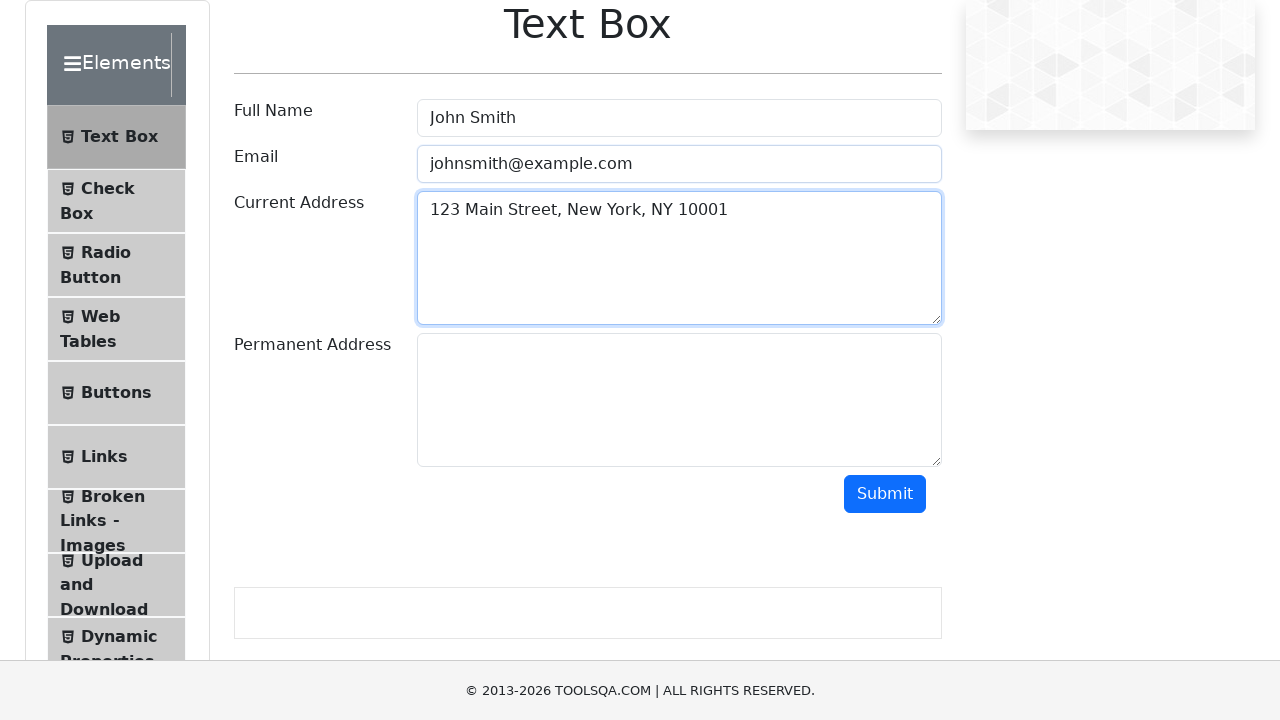

Filled permanent address field with '456 Oak Avenue, Los Angeles, CA 90001' on #permanentAddress
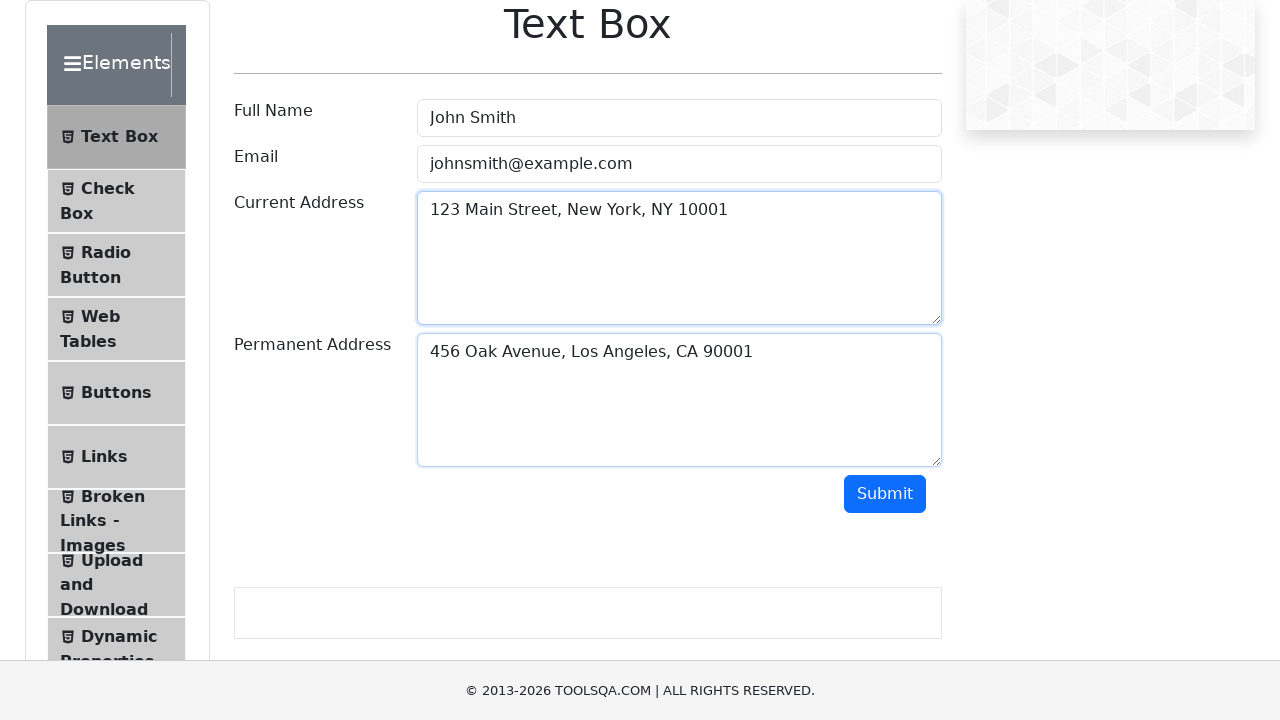

Scrolled to submit button
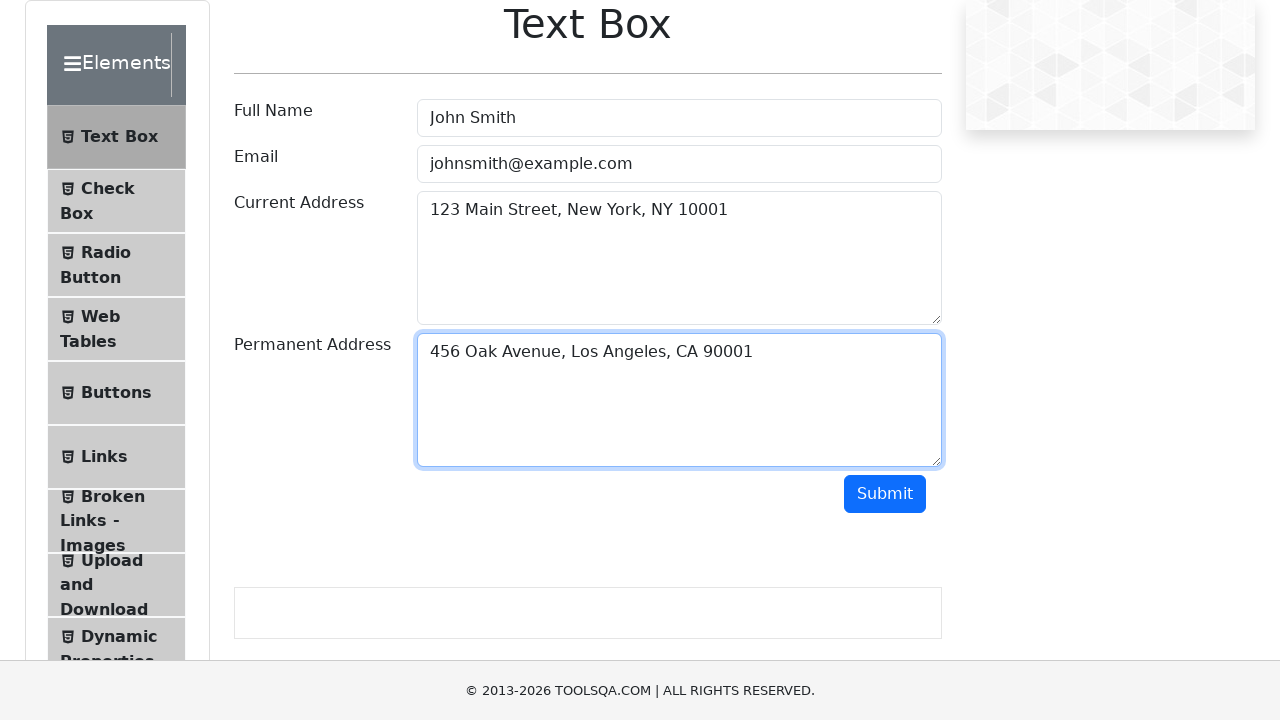

Clicked submit button to submit form at (885, 494) on #submit
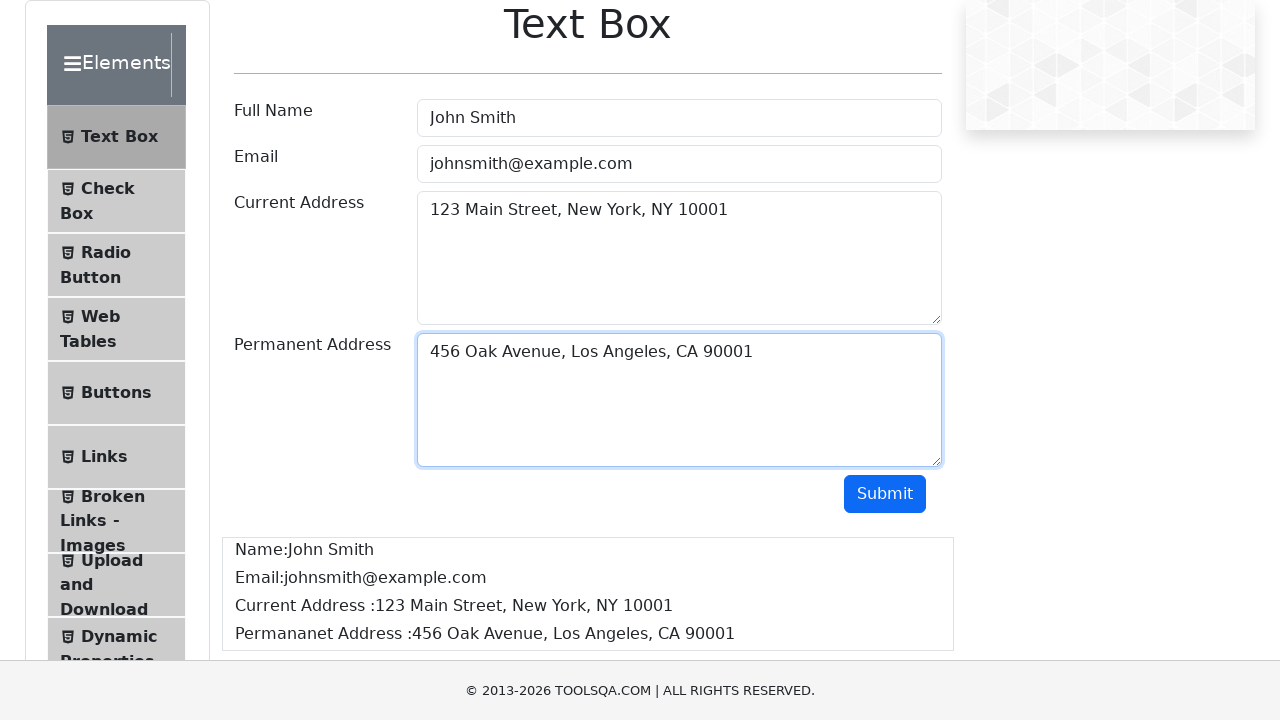

Form submission output section loaded
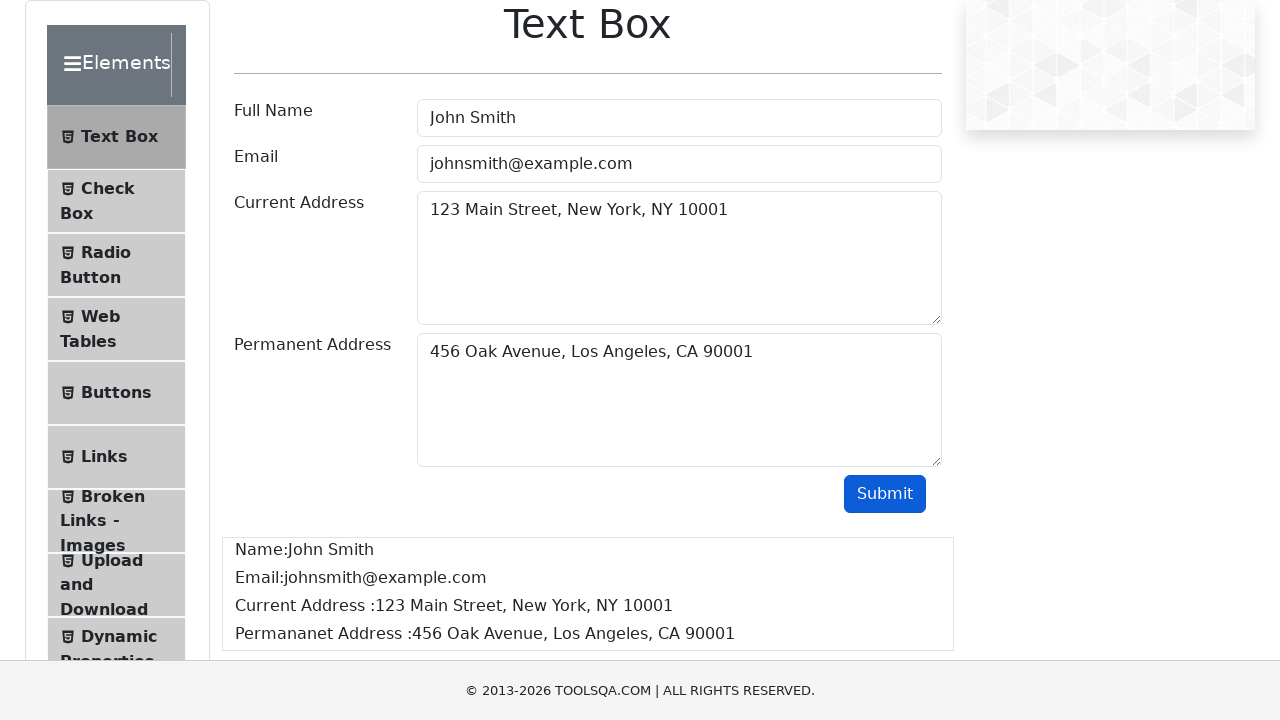

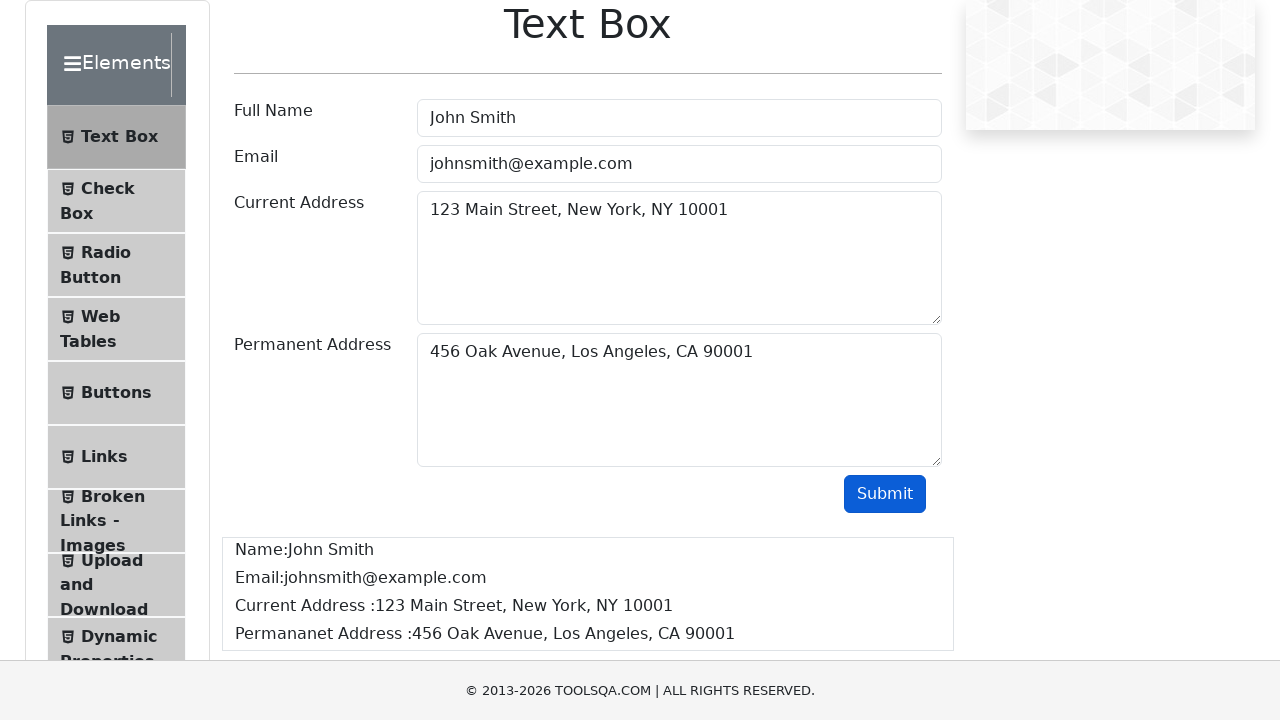